Tests clicking the "Terms & Conditions" footer link and verifies the page loads correctly

Starting URL: https://www.citizensfla.com/

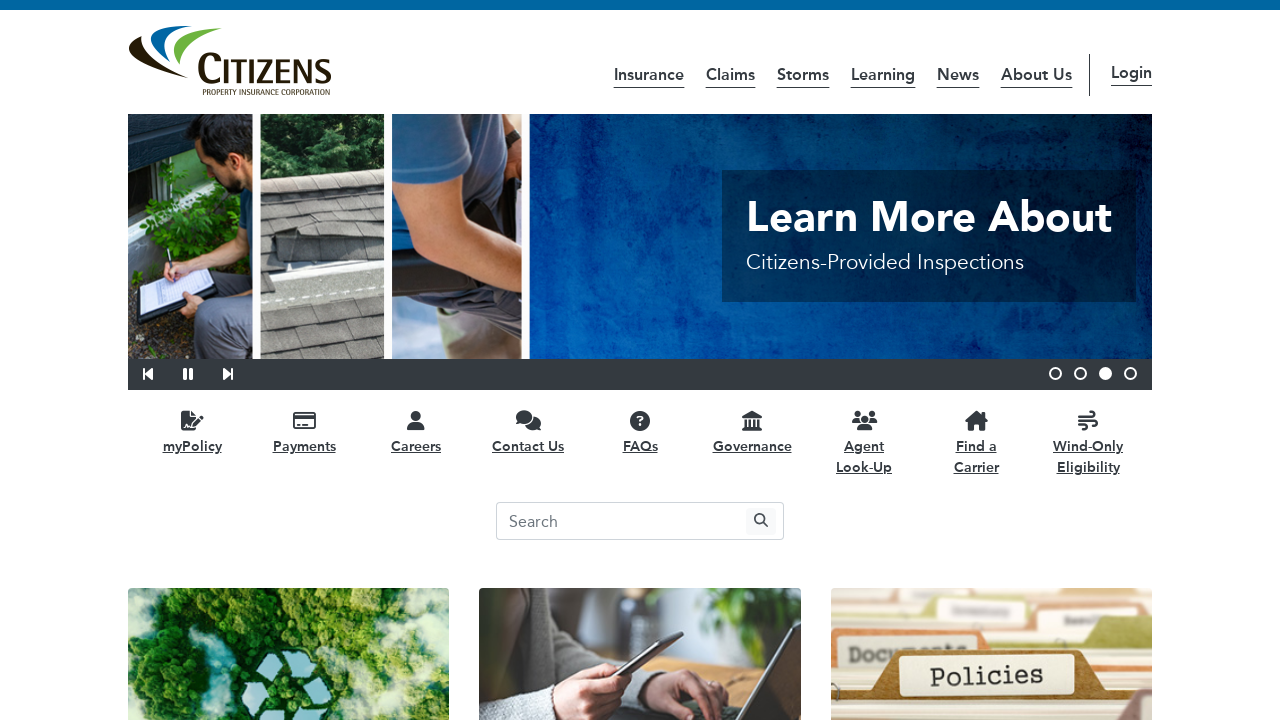

Clicked the 'Terms & Conditions' footer link at (190, 655) on a:has-text('Terms & Conditions')
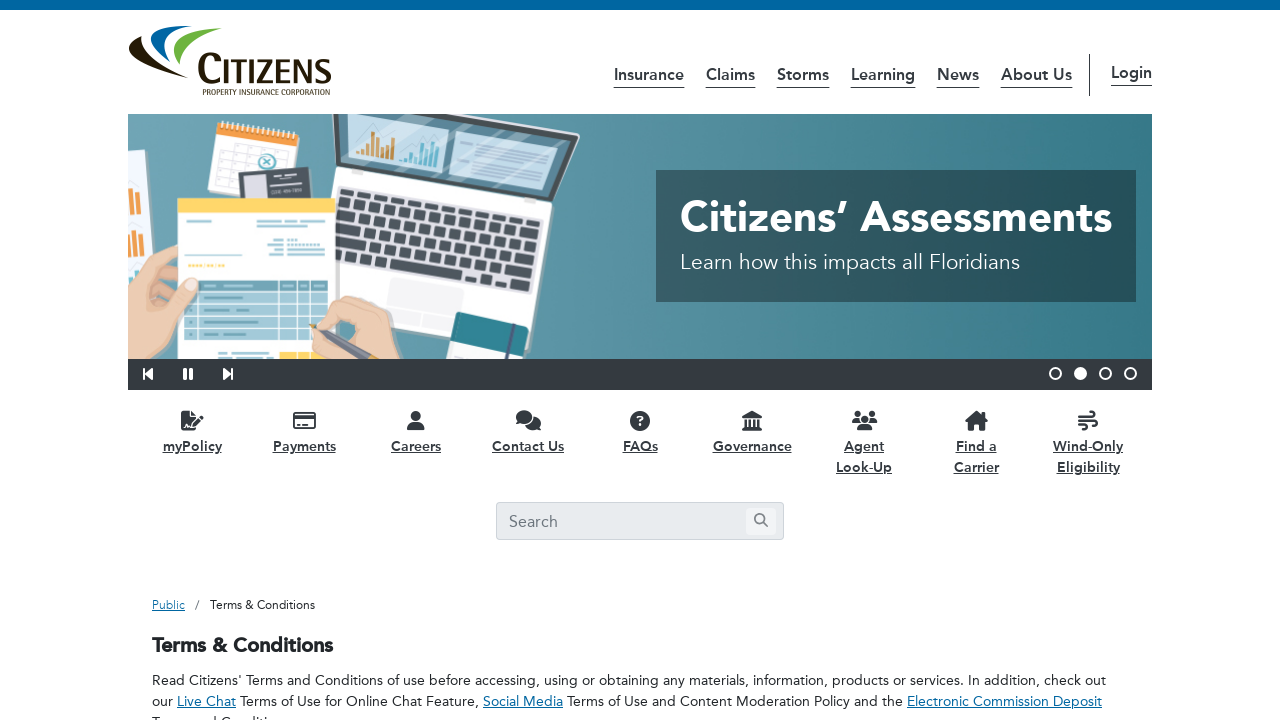

Waited for Terms & Conditions page to load (title verification)
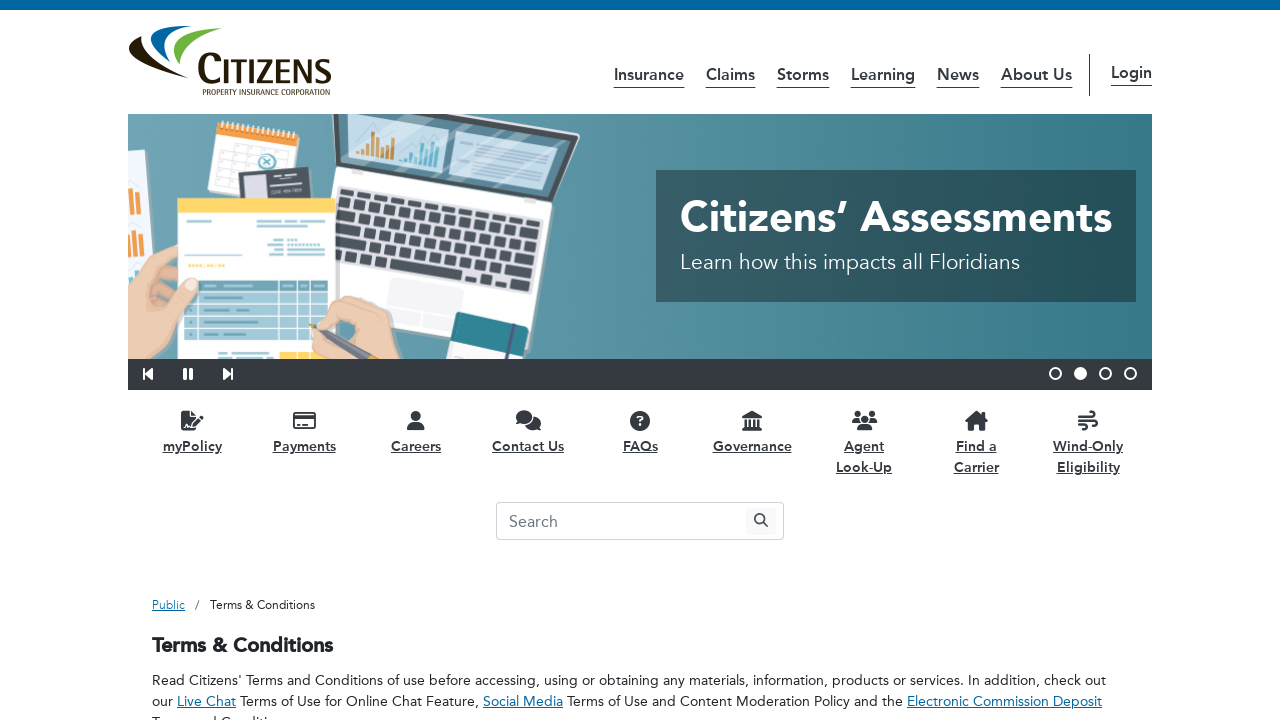

Verified that 'Terms & Conditions' content is present on the page
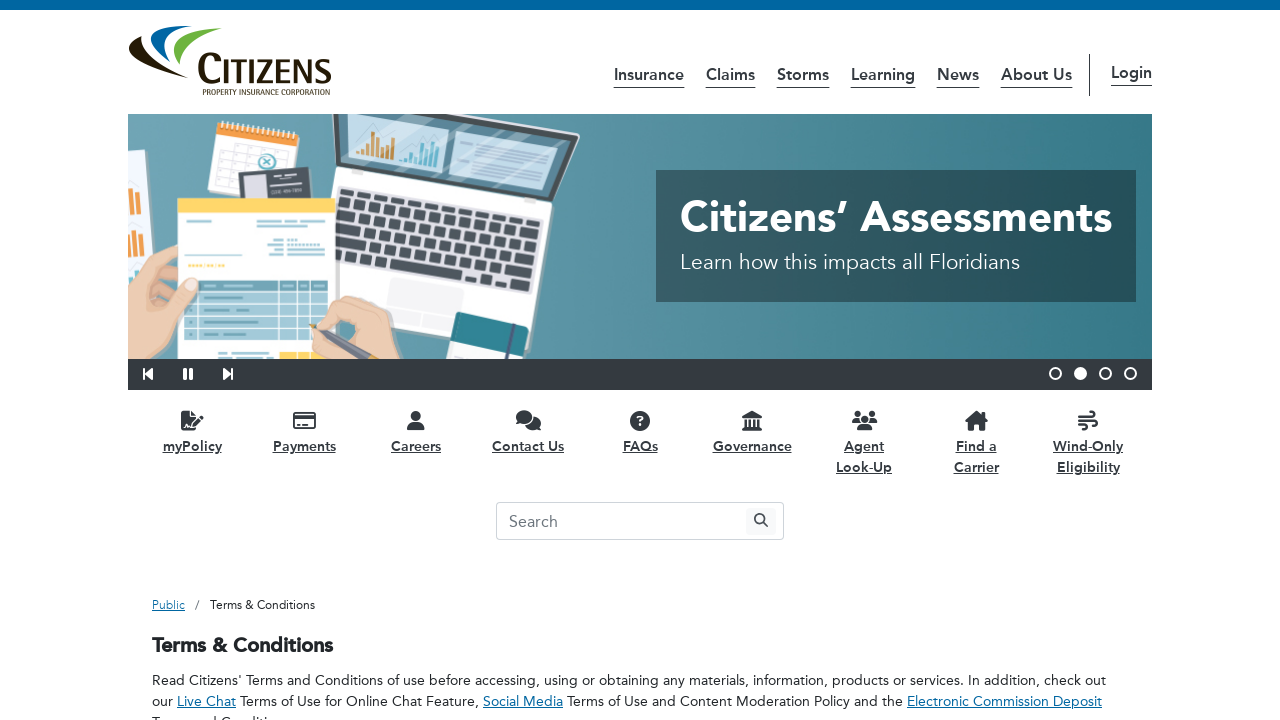

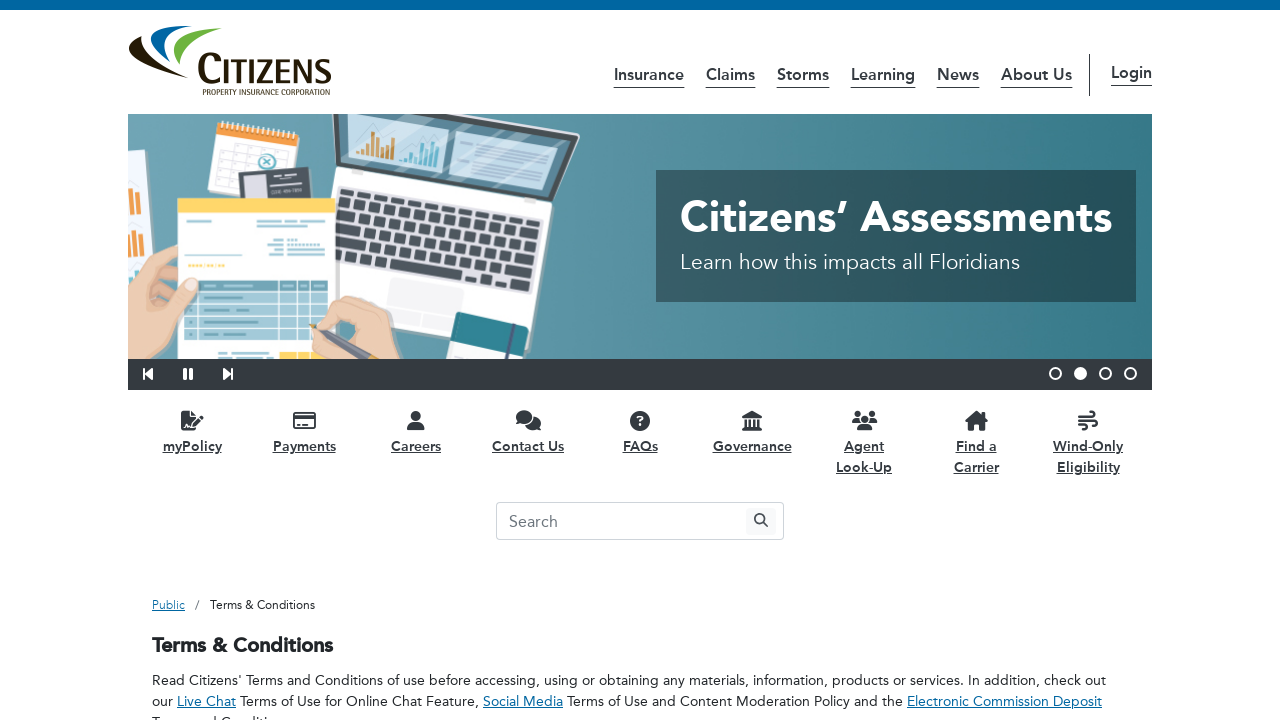